Tests e-commerce functionality by navigating to a product, adding it to cart, and verifying the cart contains the product with expected price

Starting URL: https://www.demoblaze.com/

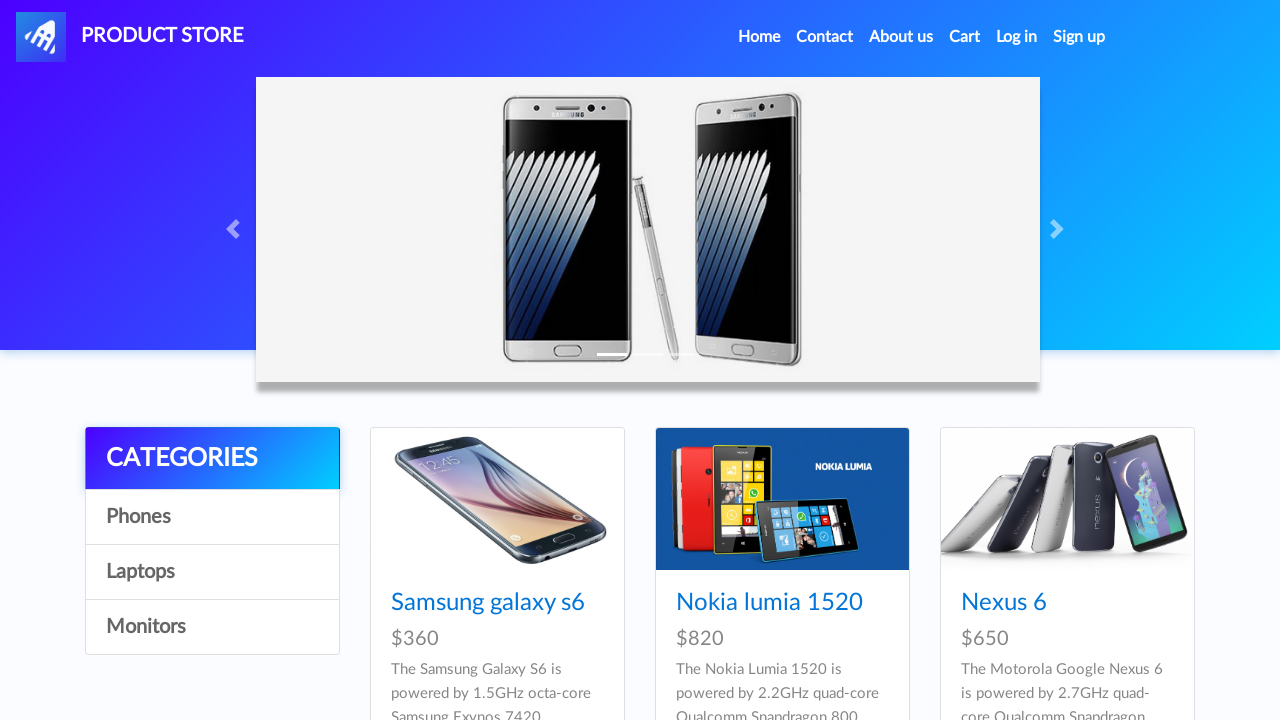

Clicked on first product in catalog at (488, 603) on xpath=/html[1]/body[1]/div[5]/div[1]/div[2]/div[1]/div[1]/div[1]/div[1]/h4[1]/a[
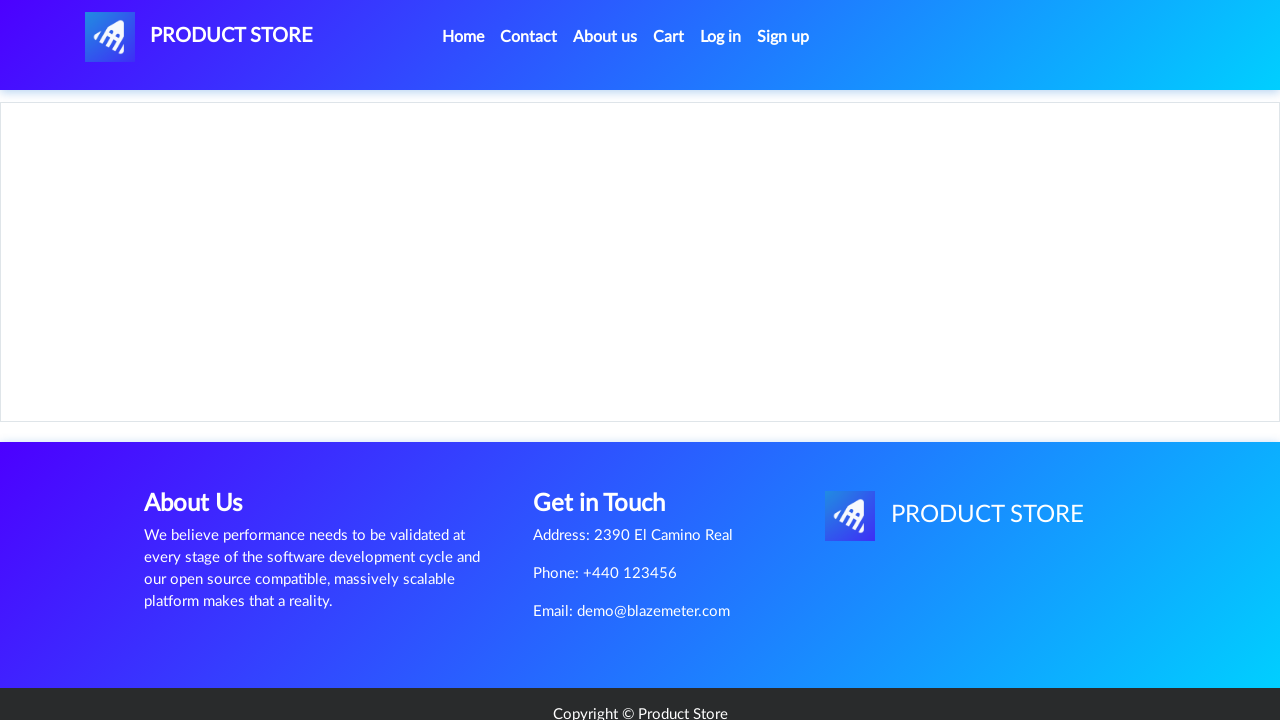

Product page loaded and product name element appeared
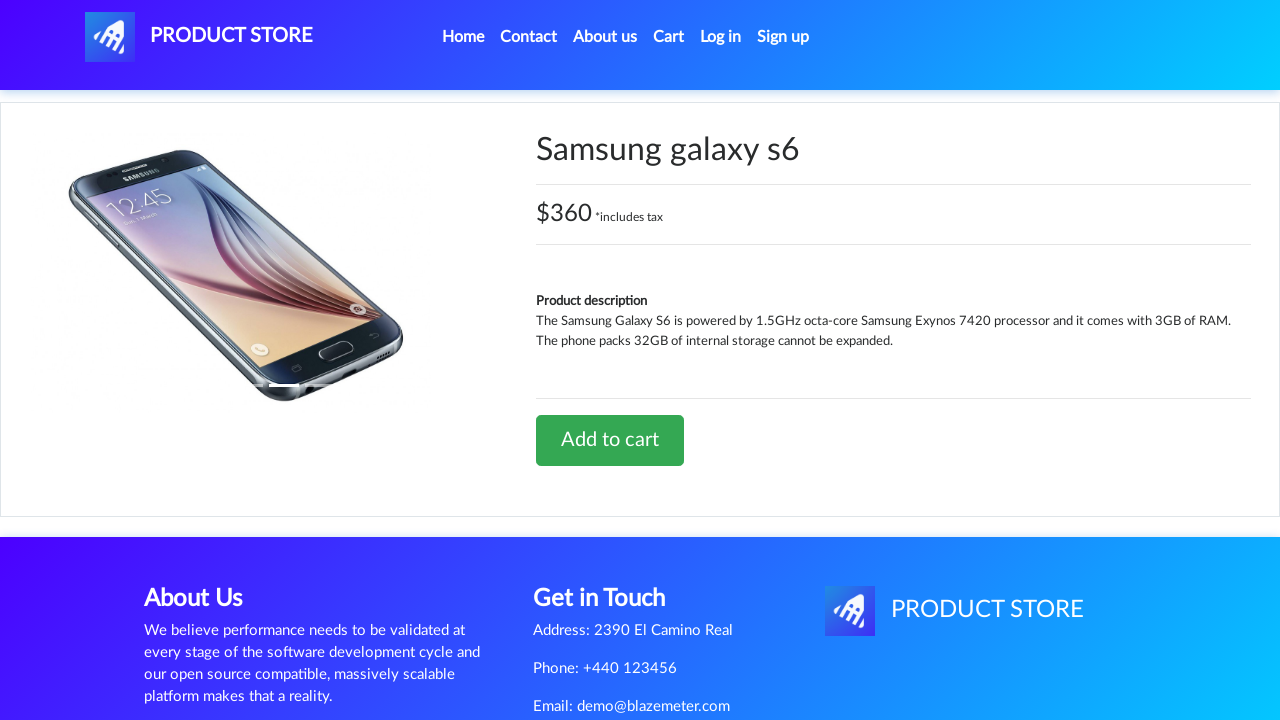

Clicked 'Add to Cart' button at (610, 440) on xpath=//a[@class='btn btn-success btn-lg']
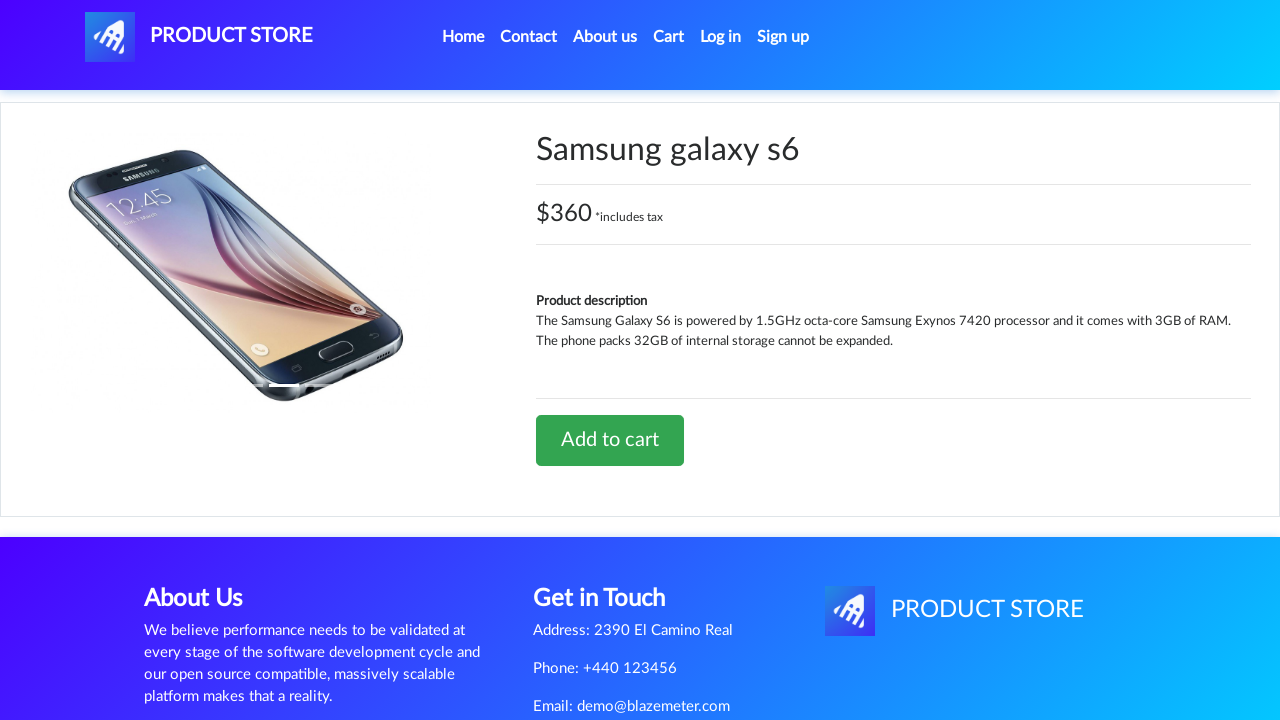

Set up dialog handler to accept confirmation alert
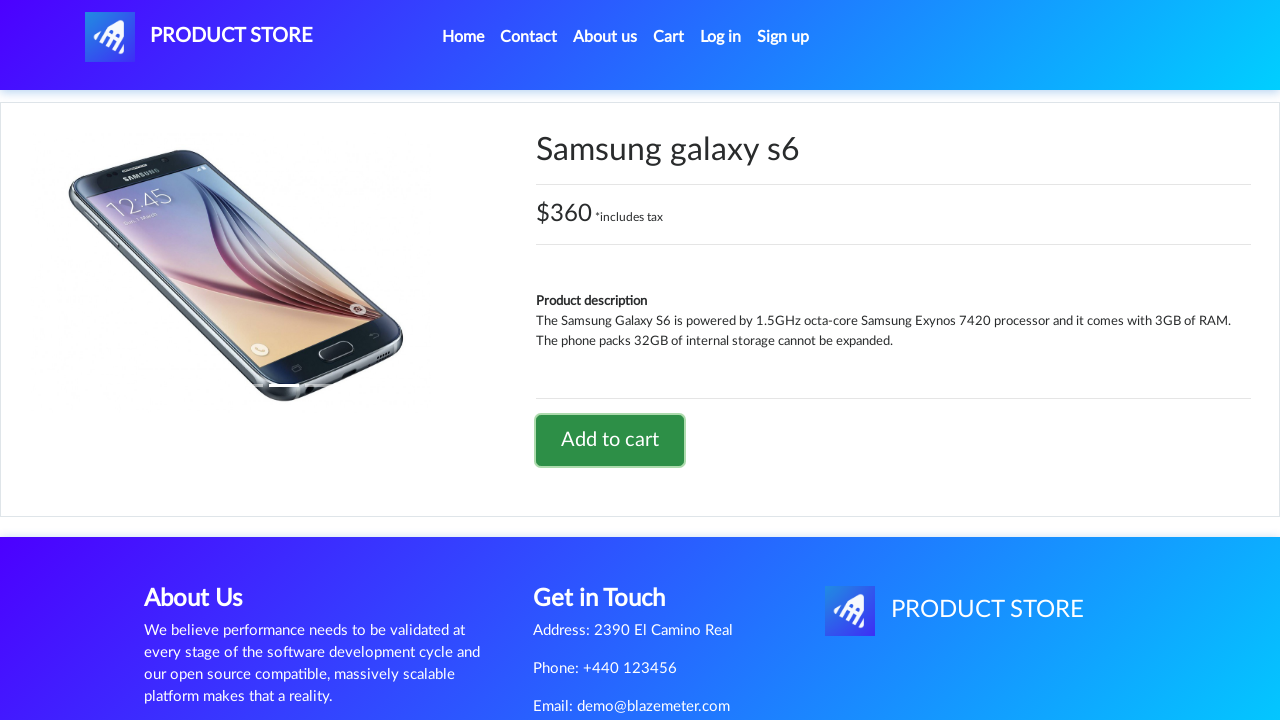

Clicked on Cart navigation link at (669, 37) on xpath=/html[1]/body[1]/nav[1]/div[1]/div[1]/ul[1]/li[4]/a[1]
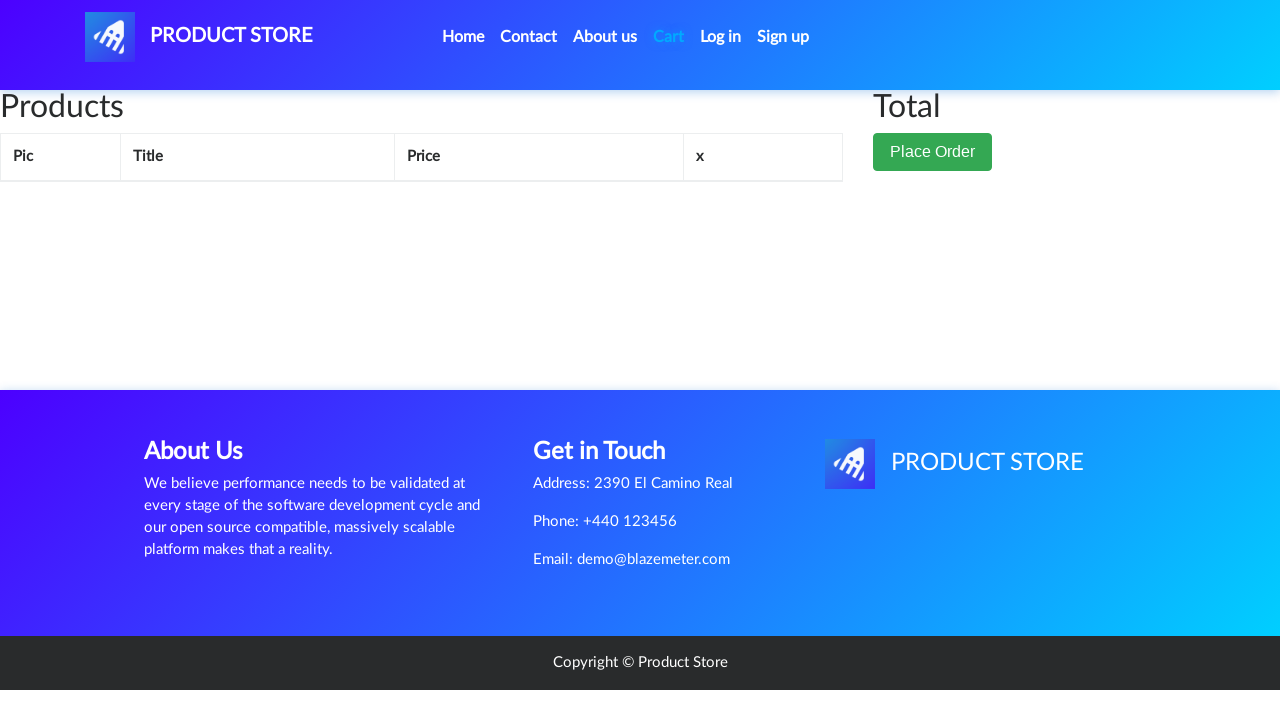

Cart page loaded and product price element appeared
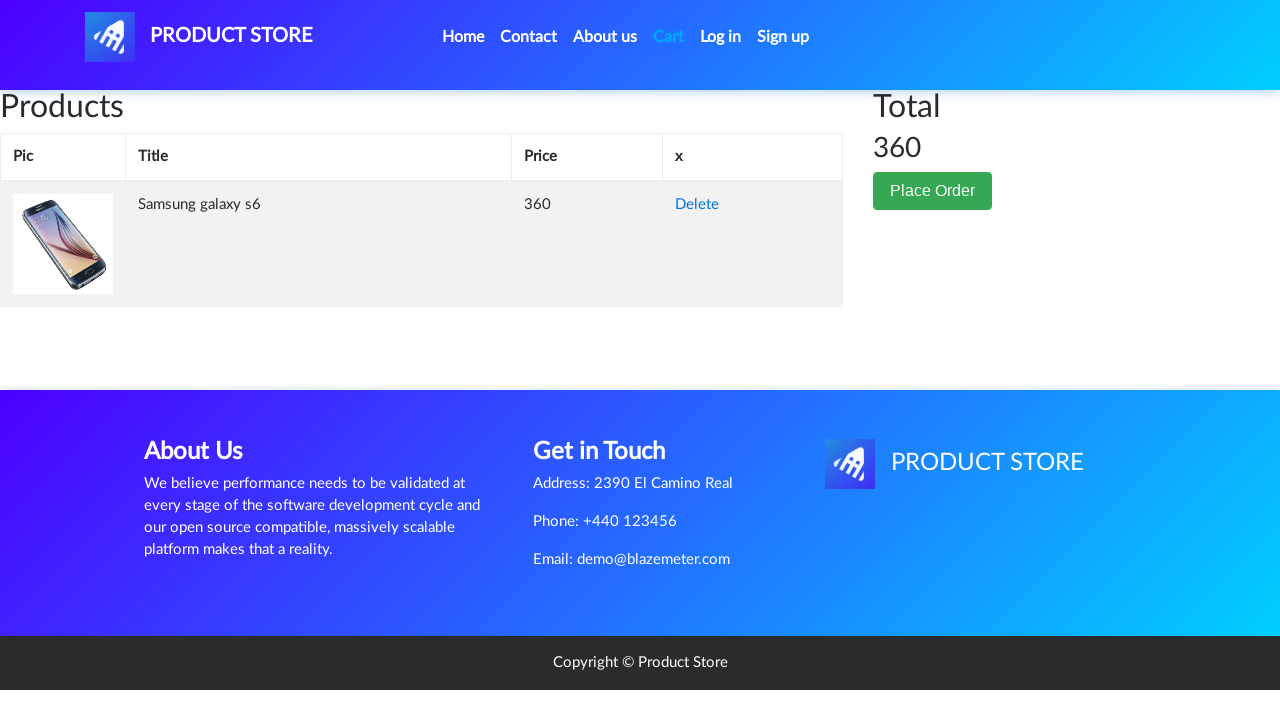

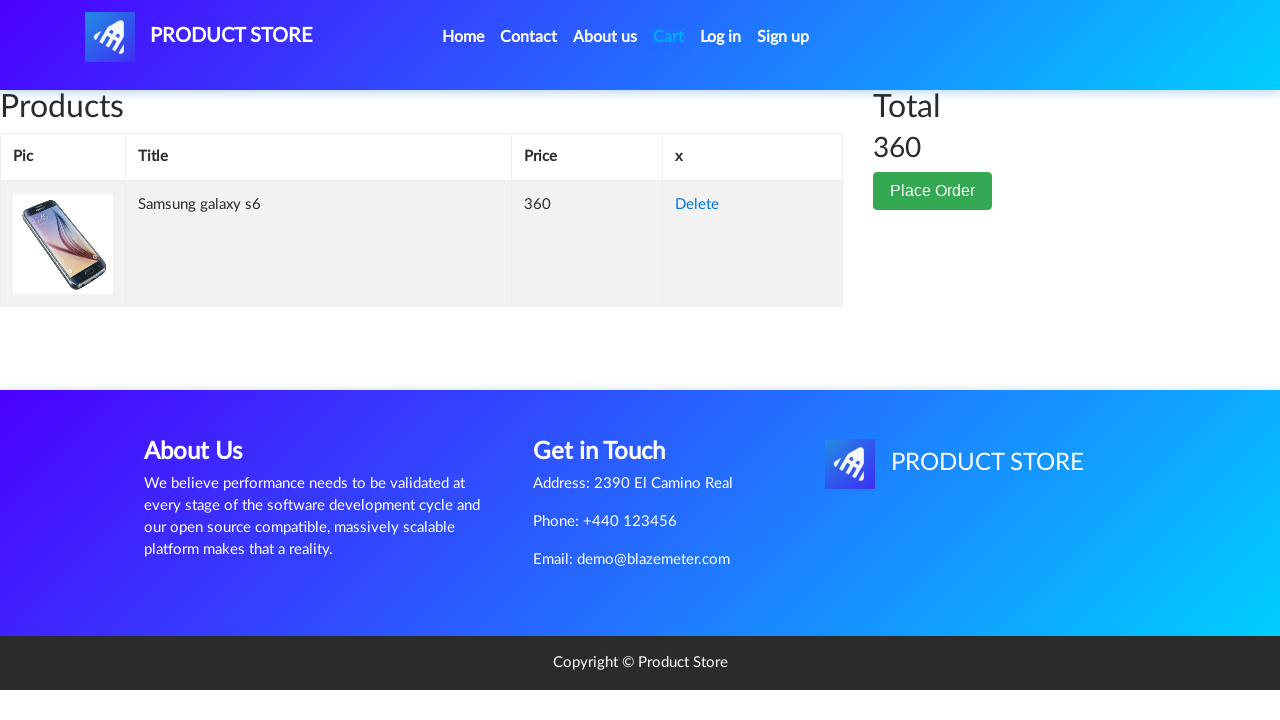